Tests form interactions by selecting options from dropdown menus for cars and countries, then clicking a button

Starting URL: http://only-testing-blog.blogspot.com/2014/01/textbox.html?

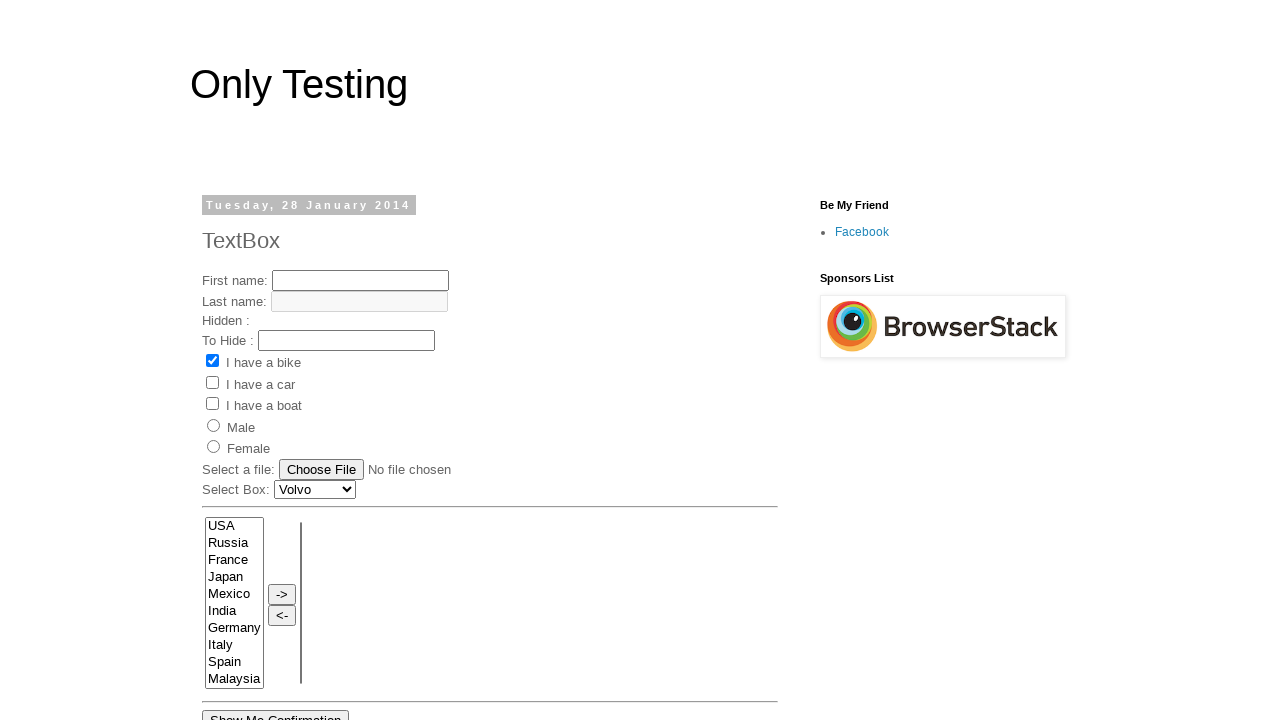

Selected 'Renault' from car dropdown on #Carlist
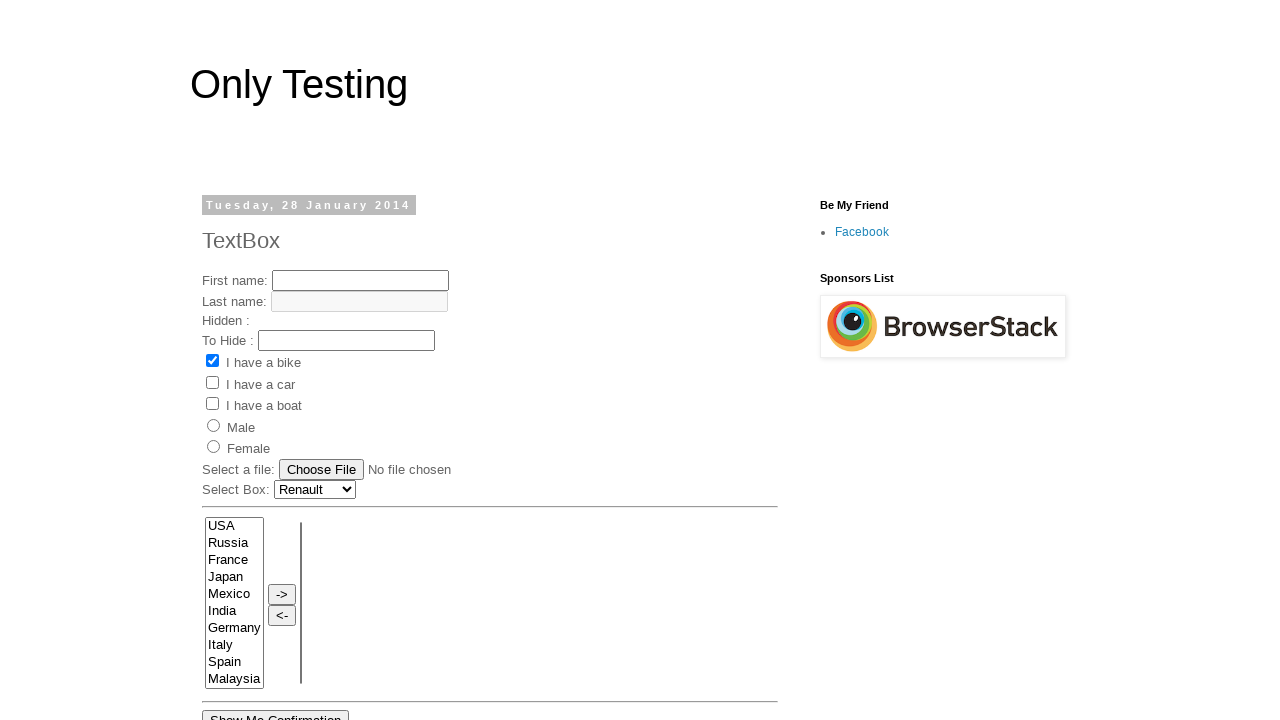

Selected 'France' from country dropdown on xpath=/html/body/div[3]/div[2]/div[2]/div[2]/div[2]/div[2]/div[2]/div/div[4]/div
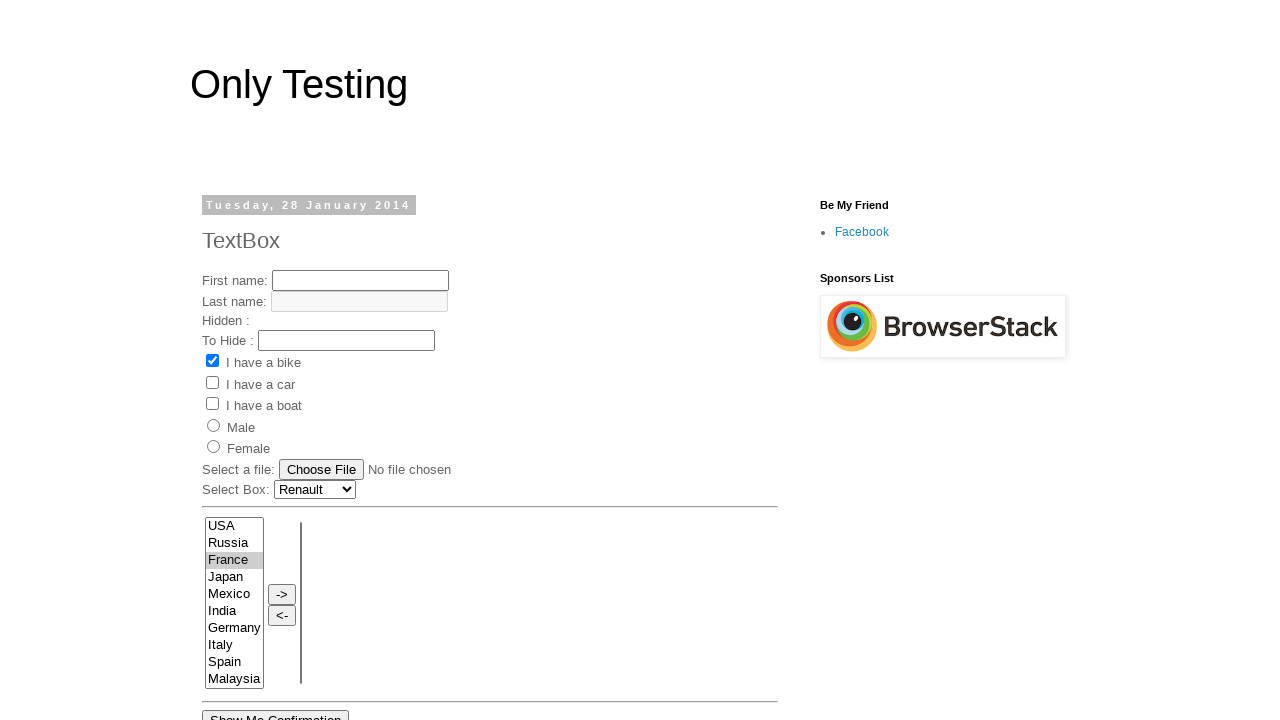

Selected 'Germany' from country dropdown on xpath=/html/body/div[3]/div[2]/div[2]/div[2]/div[2]/div[2]/div[2]/div/div[4]/div
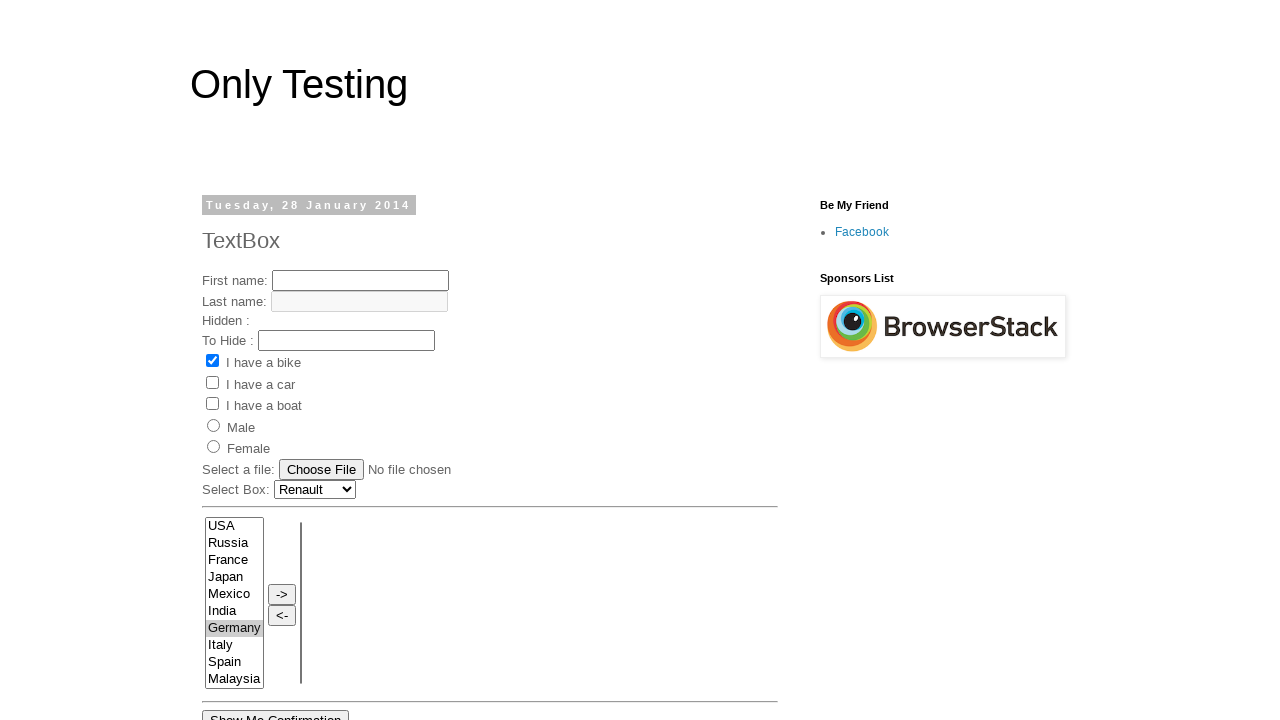

Selected 'Italy' from country dropdown on xpath=/html/body/div[3]/div[2]/div[2]/div[2]/div[2]/div[2]/div[2]/div/div[4]/div
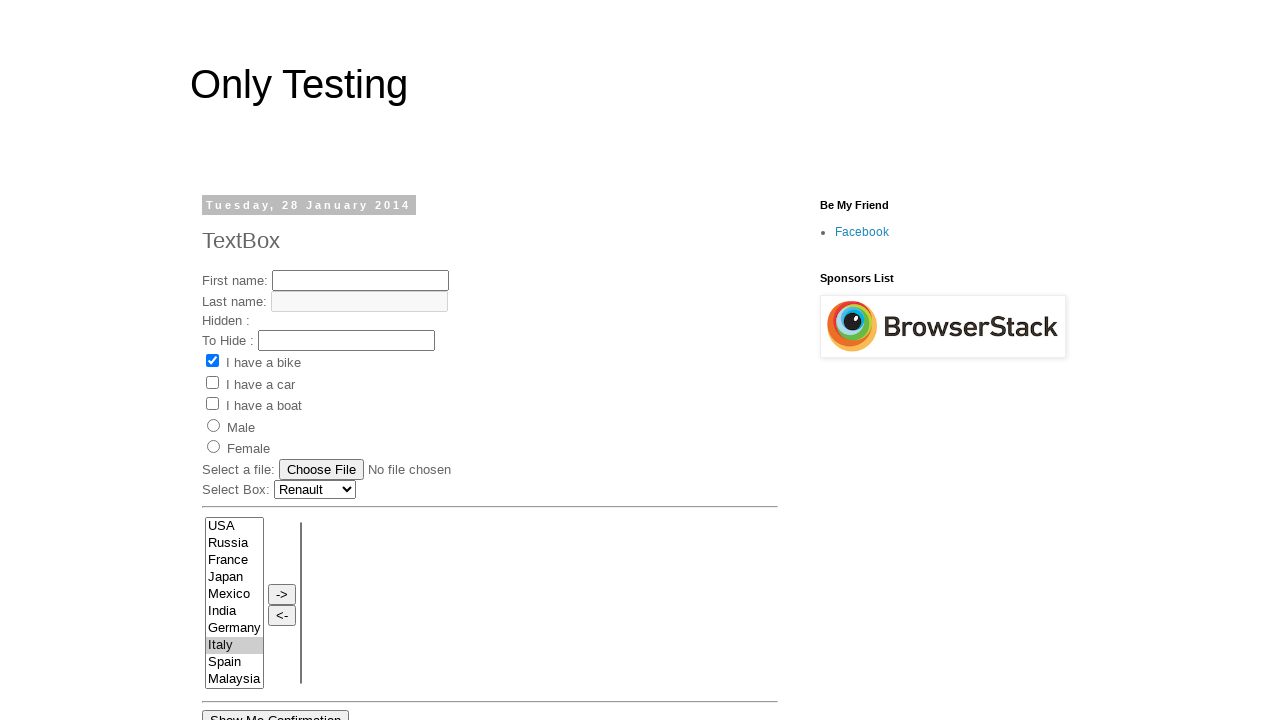

Selected 'Spain' from country dropdown on xpath=/html/body/div[3]/div[2]/div[2]/div[2]/div[2]/div[2]/div[2]/div/div[4]/div
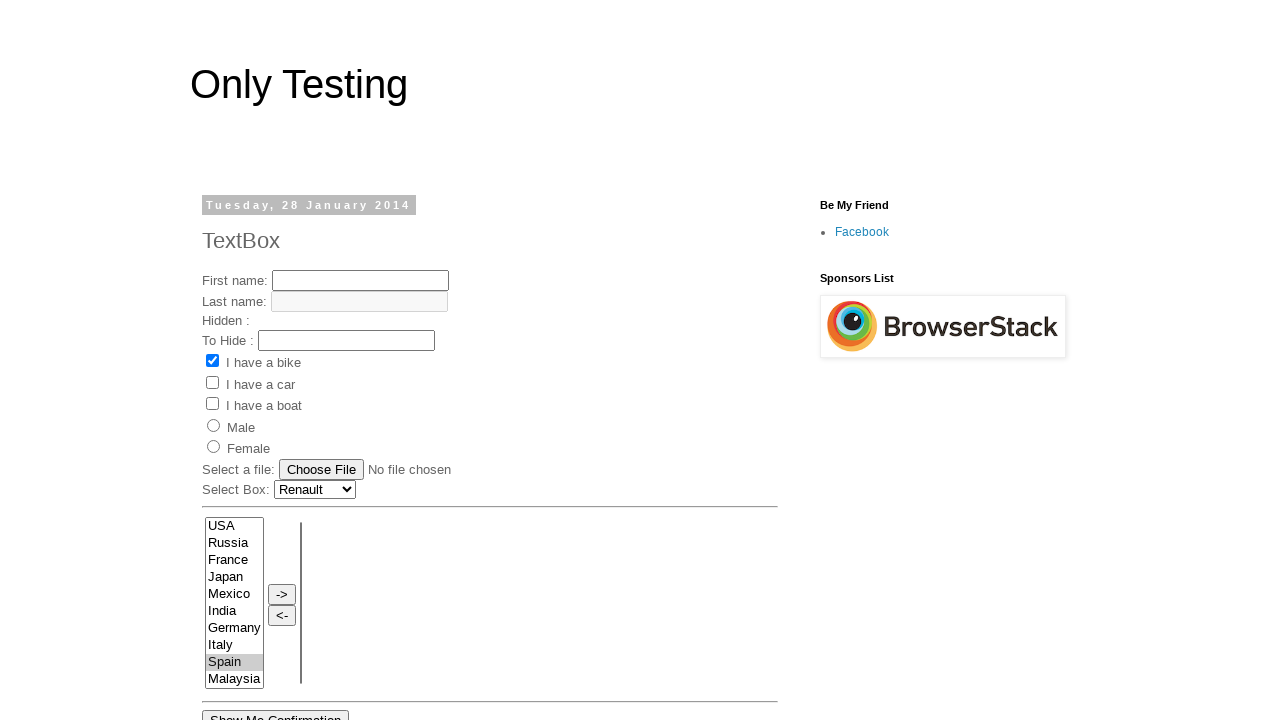

Clicked the submit button at (282, 594) on xpath=/html/body/div[3]/div[2]/div[2]/div[2]/div[2]/div[2]/div[2]/div/div[4]/div
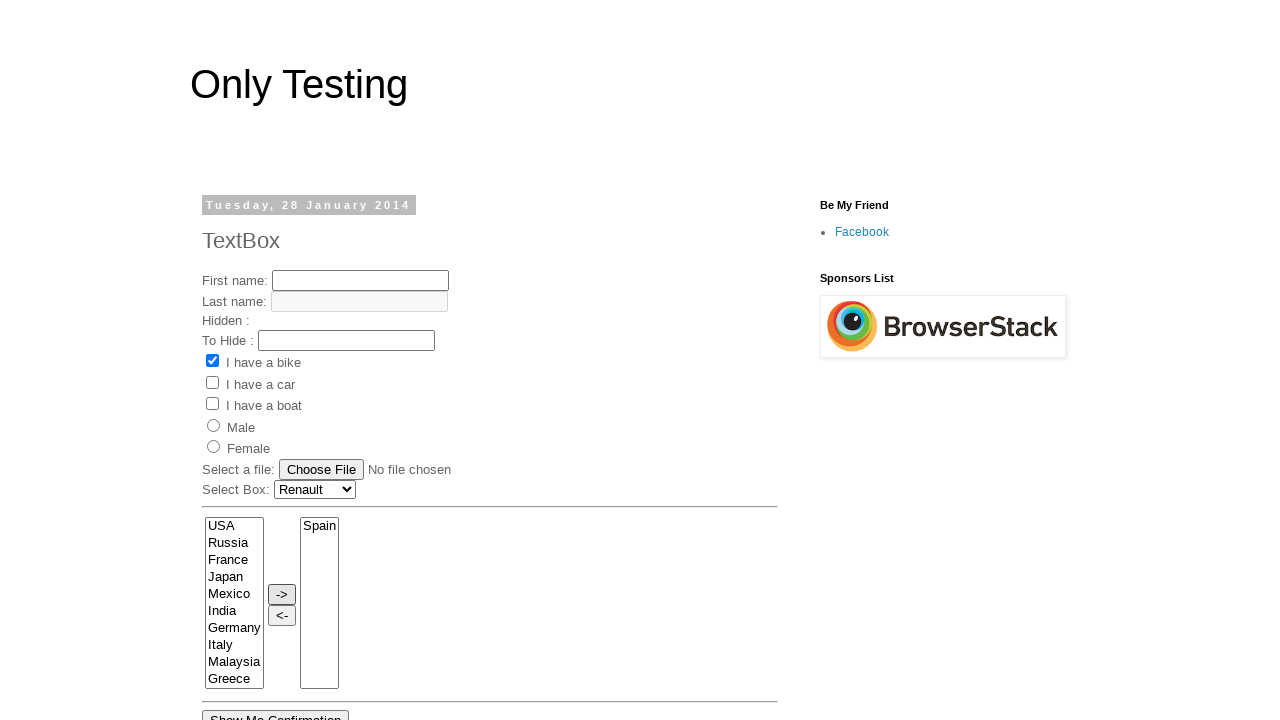

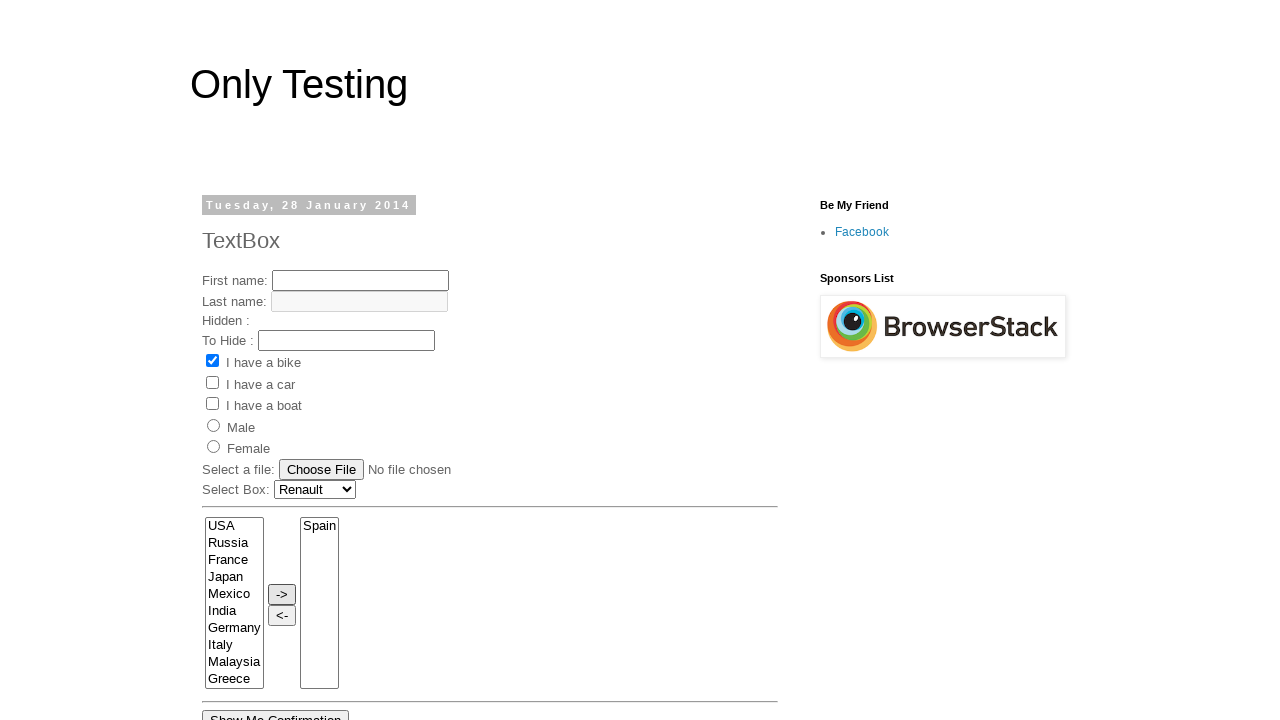